Tests filling out a basic HTML form on Heroku test pages by entering username, password, comments, selecting checkboxes and radio buttons, then submitting the form.

Starting URL: https://testpages.herokuapp.com/styled/basic-html-form-test.html

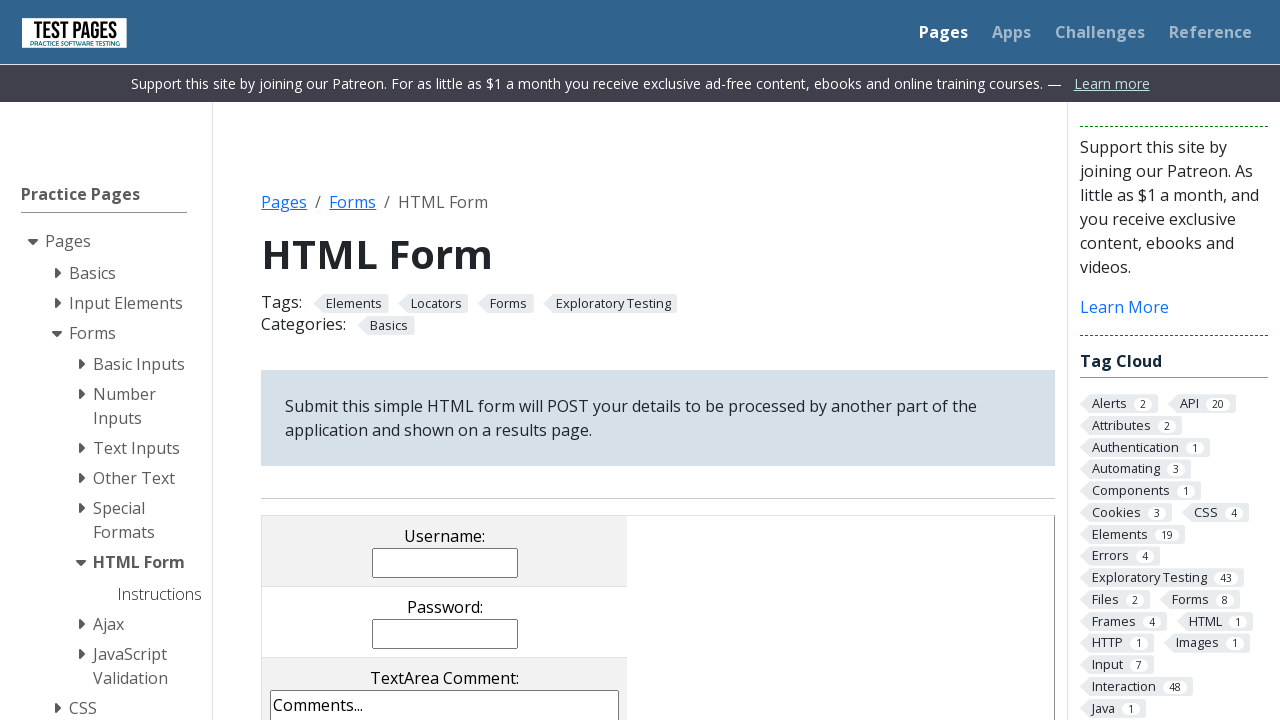

Navigated to Heroku basic HTML form test page
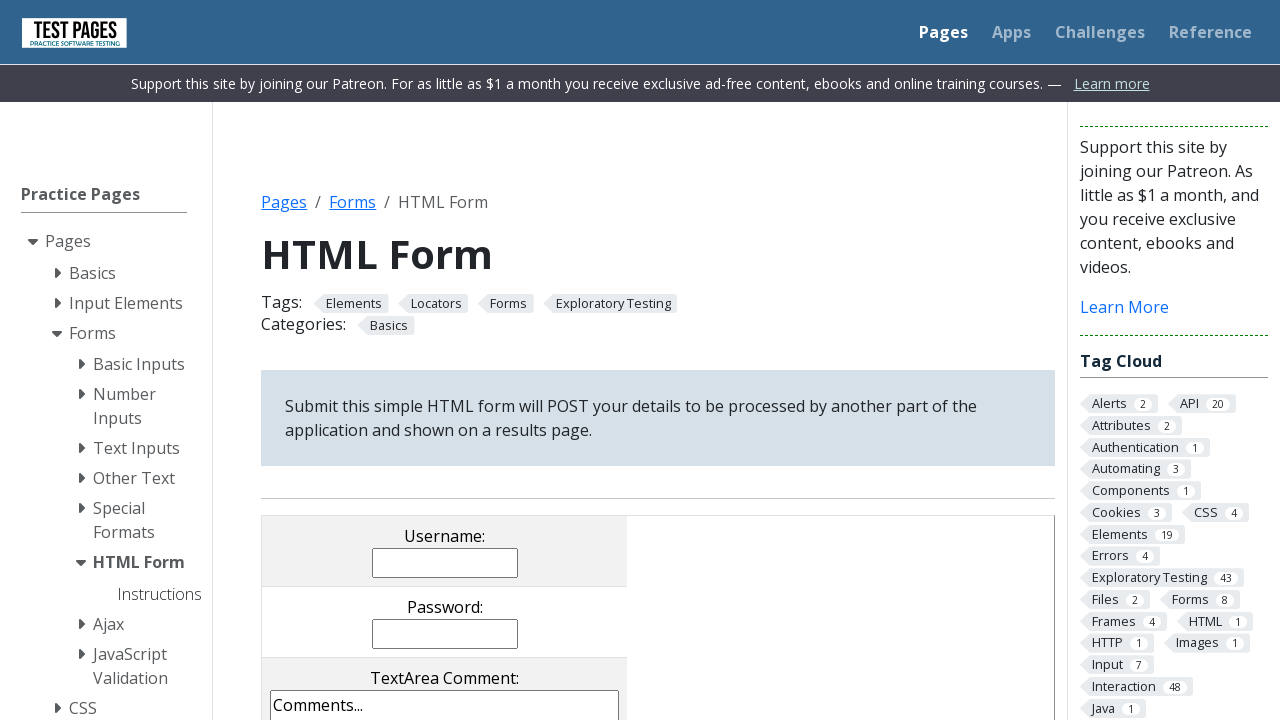

Filled username field with 'Maria Rodriguez' on input[name='username']
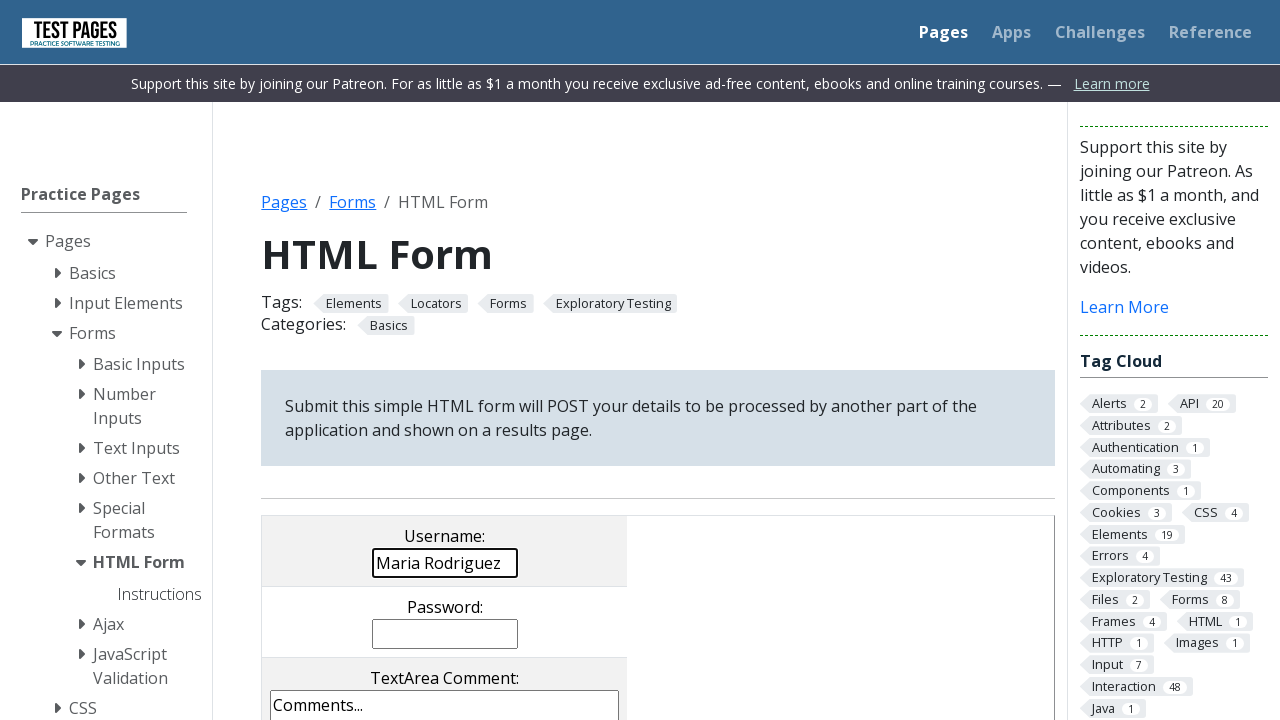

Filled password field with 'securePass456' on input[name='password']
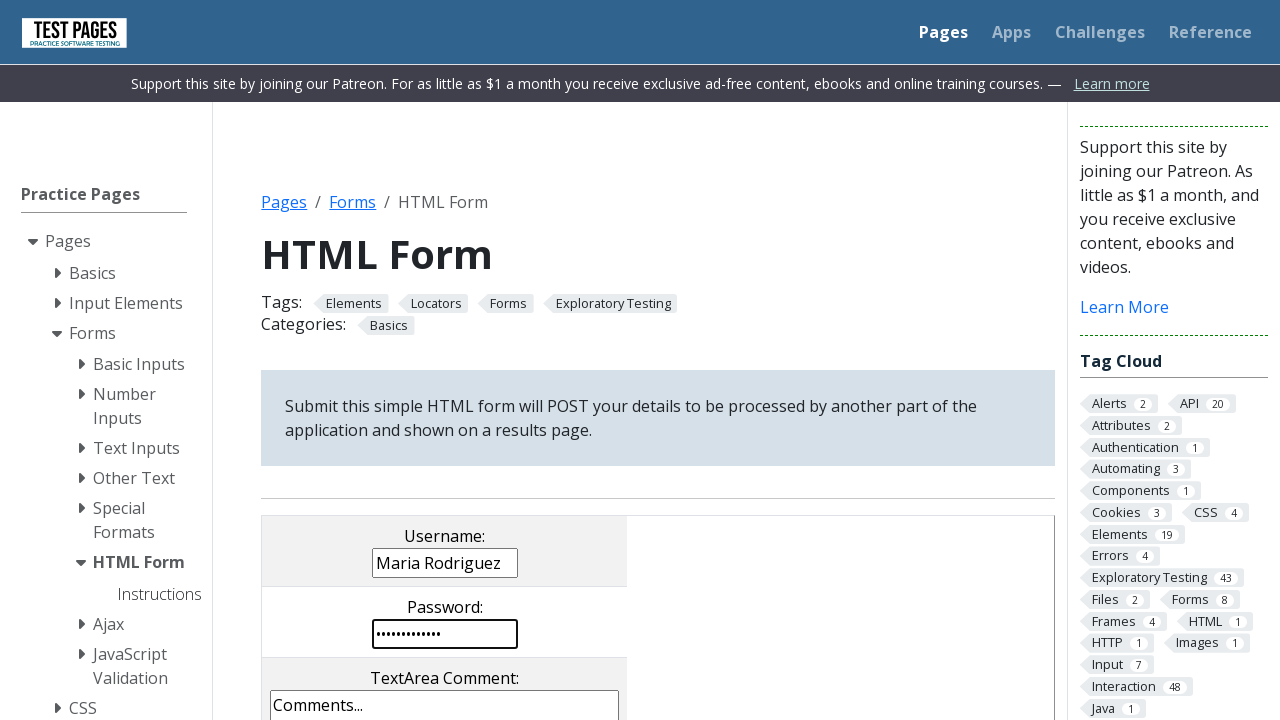

Filled comments field with test comment on textarea[name='comments']
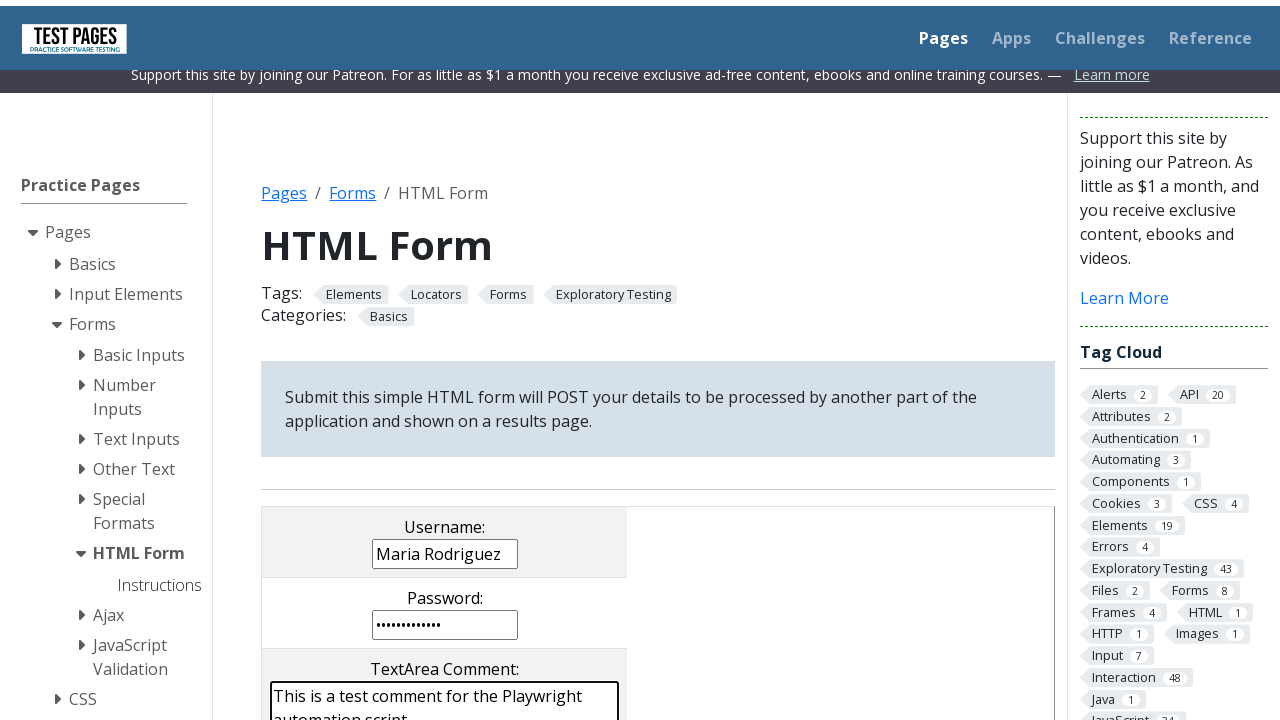

Clicked first checkbox at (299, 360) on xpath=//*[@id='HTMLFormElements']/table/tbody/tr[5]/td/input[1]
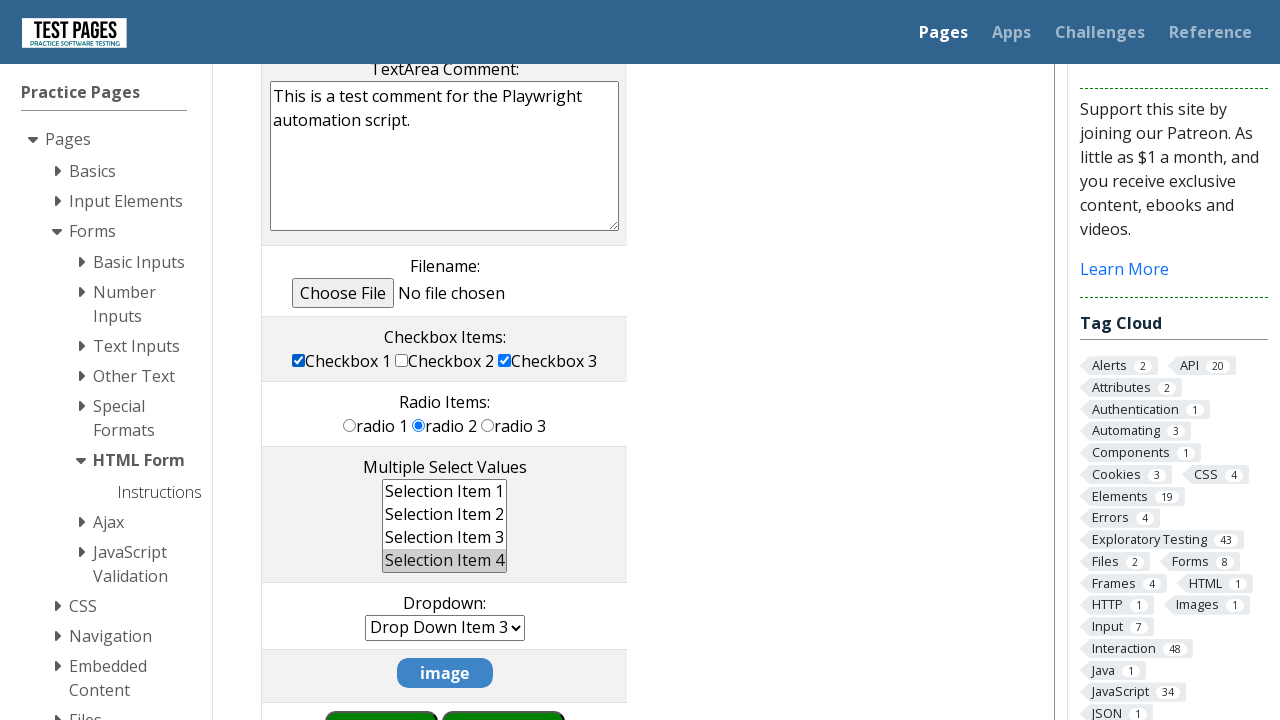

Clicked second checkbox at (402, 360) on xpath=//*[@id='HTMLFormElements']/table/tbody/tr[5]/td/input[2]
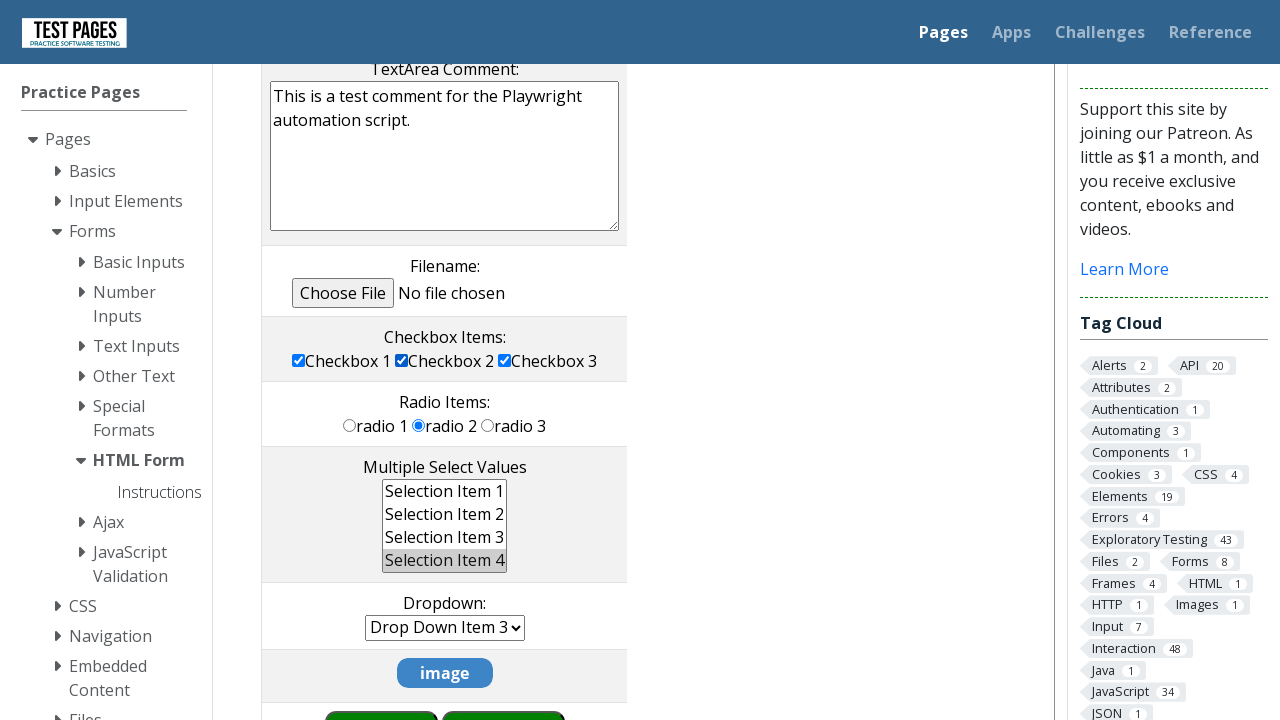

Clicked first radio button at (350, 425) on xpath=//*[@id='HTMLFormElements']/table/tbody/tr[6]/td/input[1]
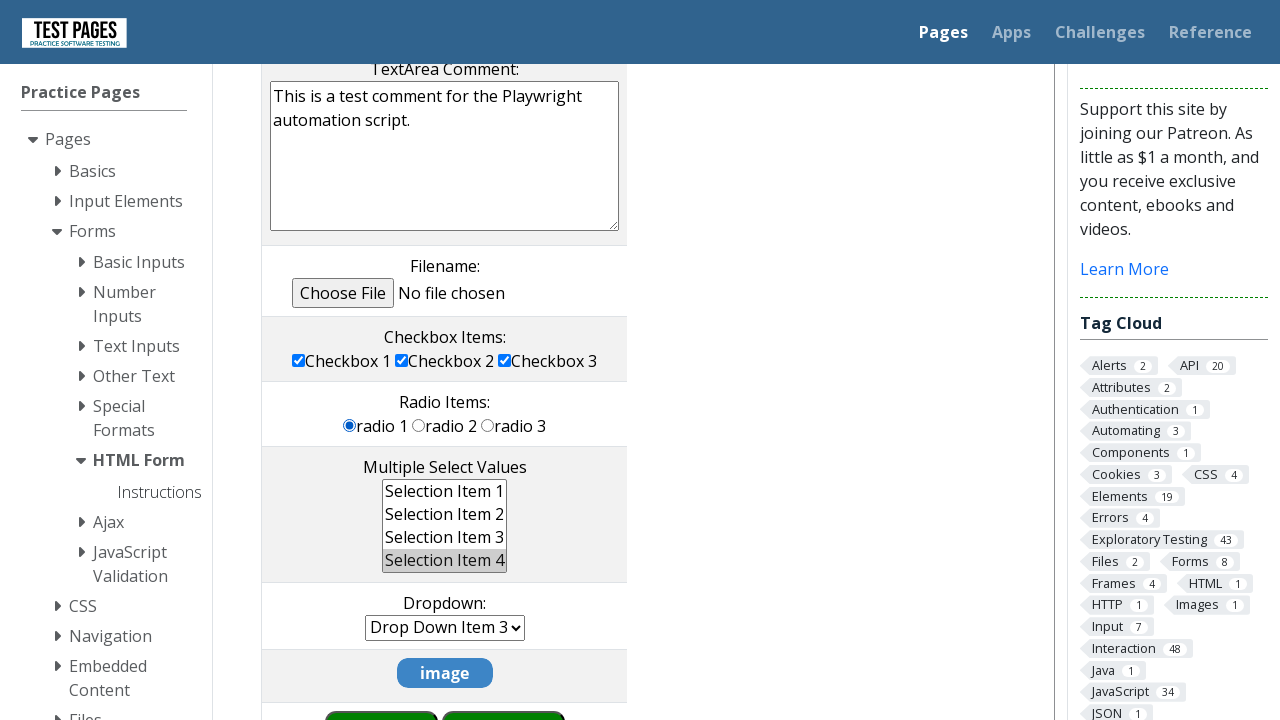

Scrolled submit button into view
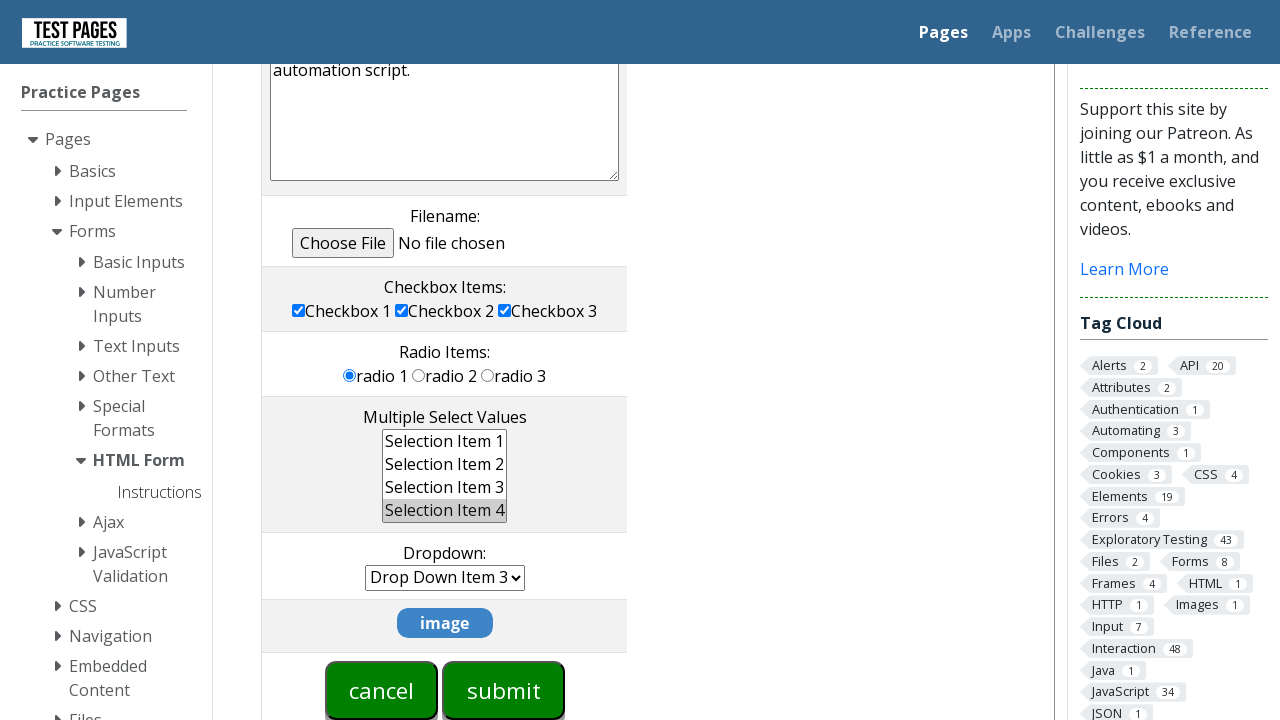

Clicked submit button to submit form at (504, 690) on input[type='submit']
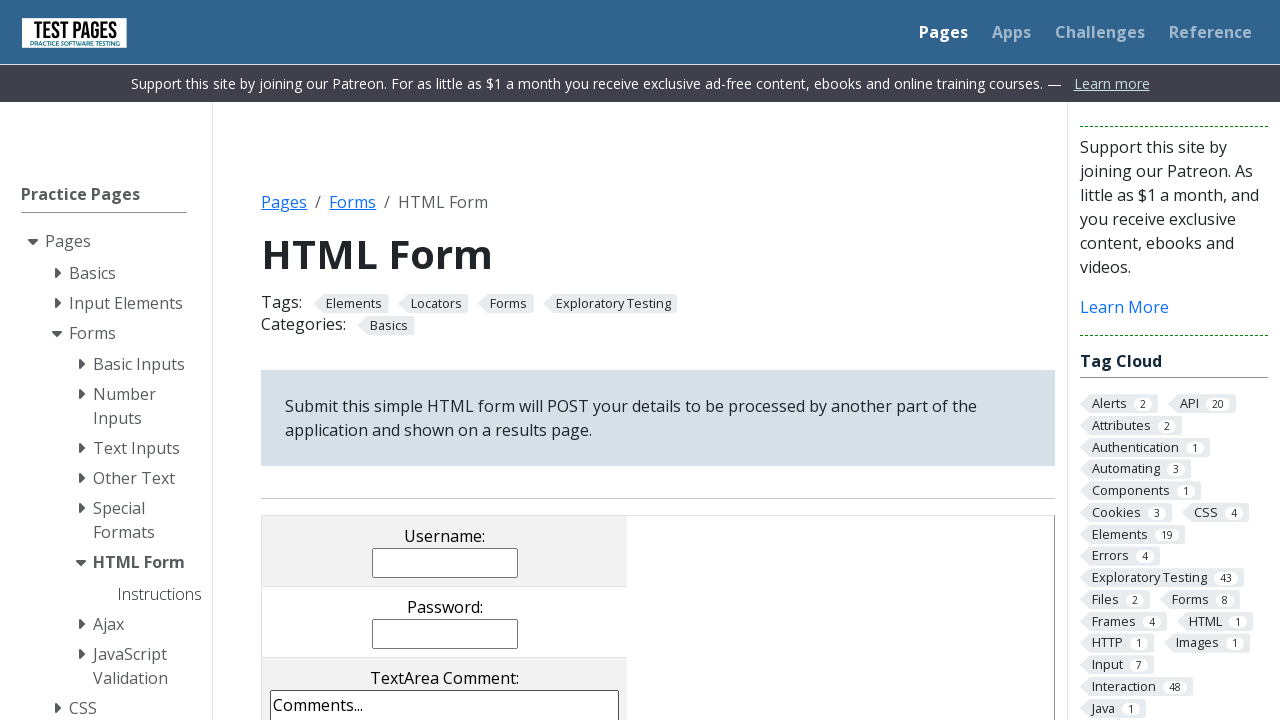

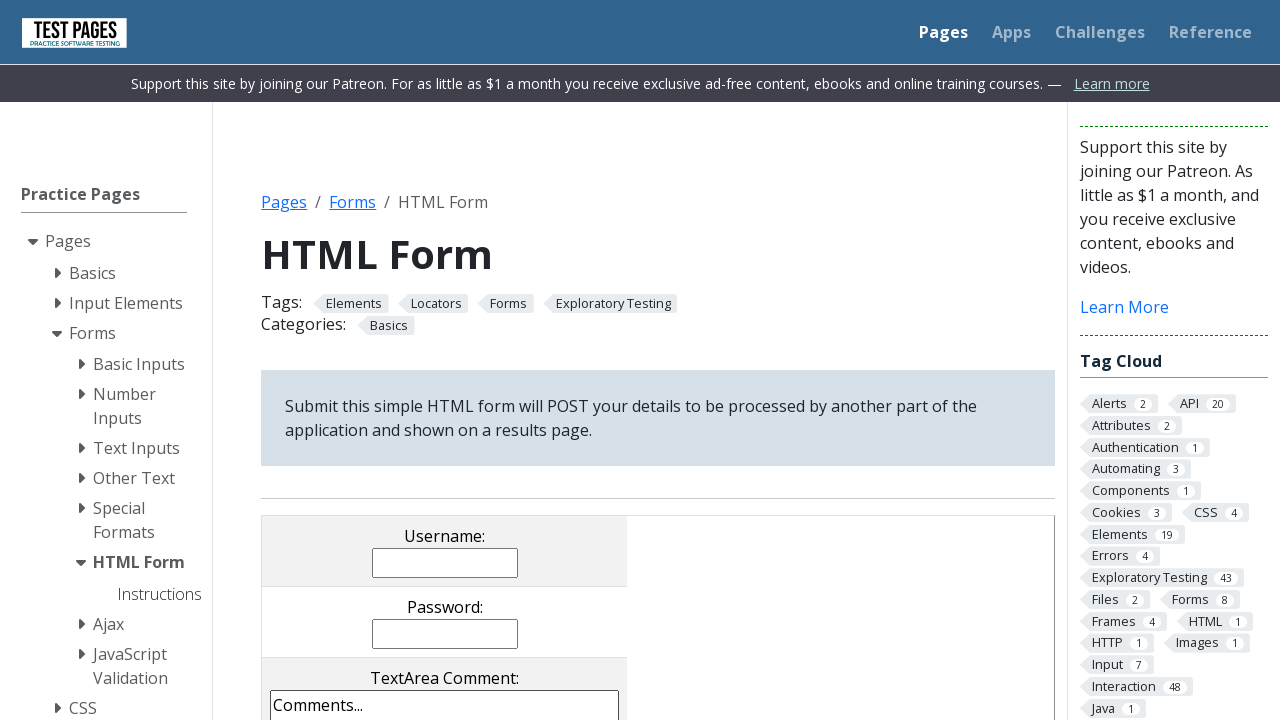